Tests the add/remove elements functionality by clicking the "Add Element" button, verifying the "Delete" button appears, clicking the delete button to remove it, and verifying the page heading is still visible.

Starting URL: https://the-internet.herokuapp.com/add_remove_elements/

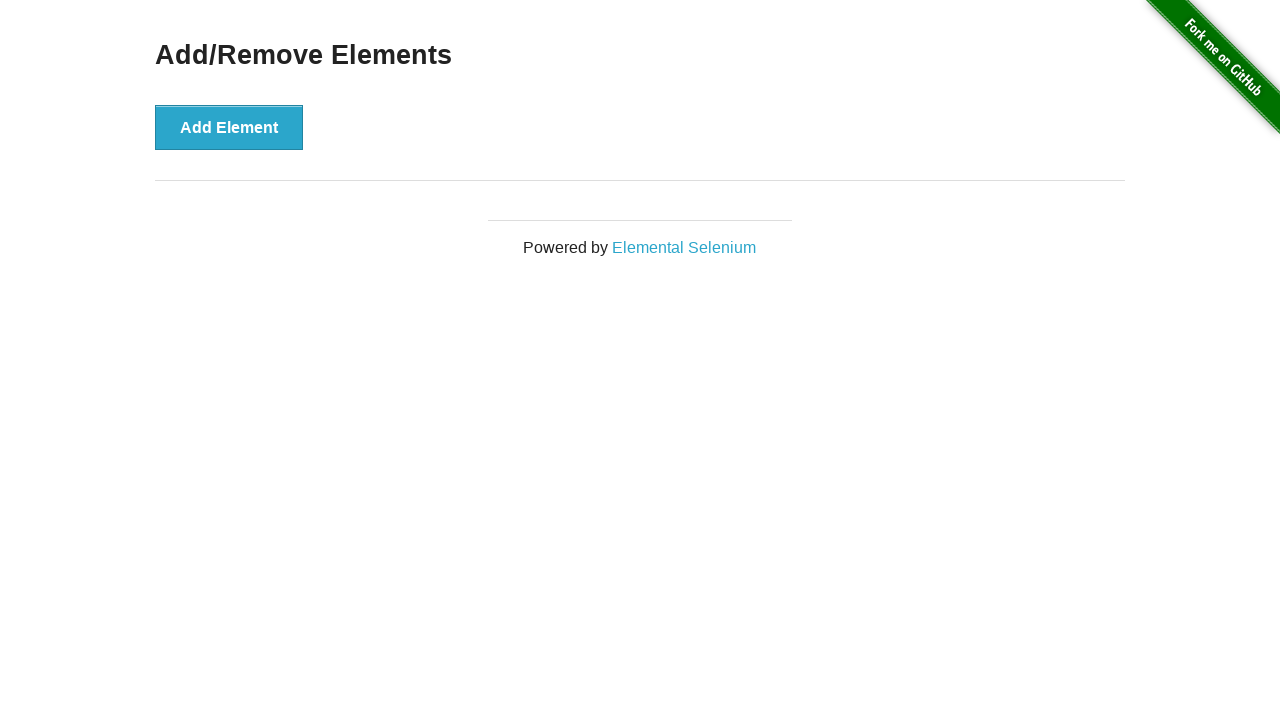

Clicked 'Add Element' button at (229, 127) on xpath=//*[text()='Add Element']
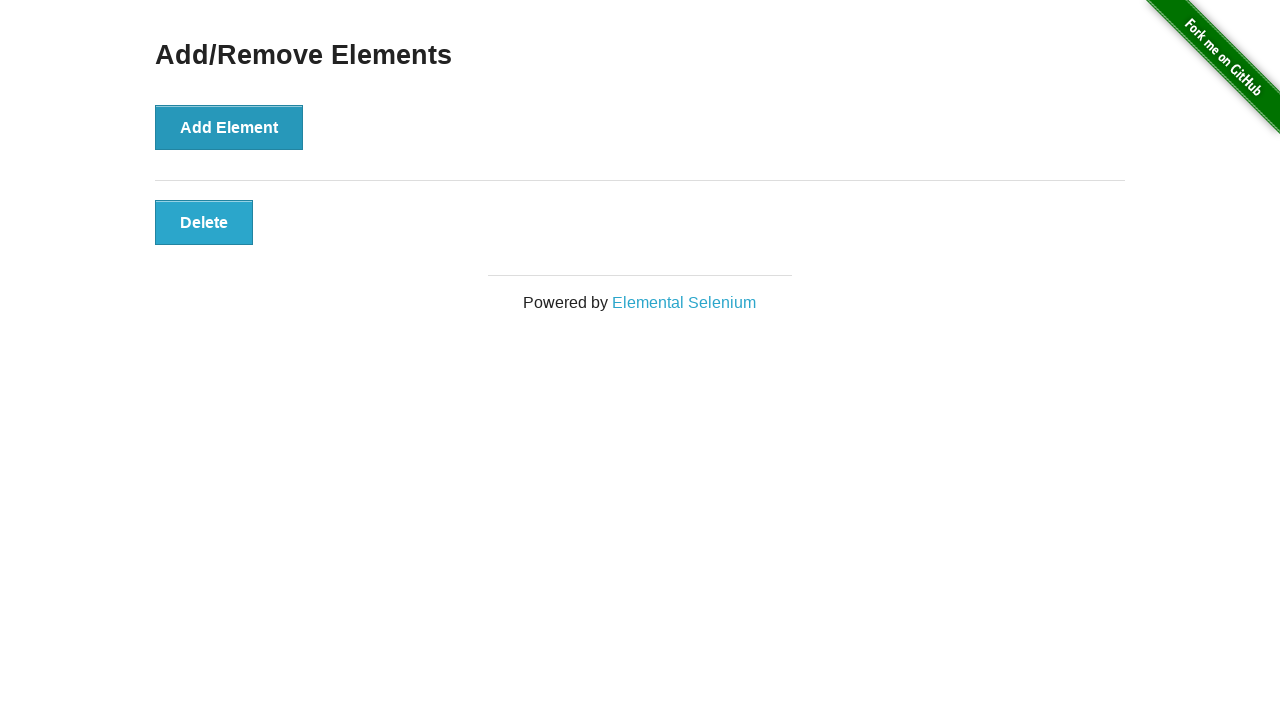

Delete button appeared and is visible
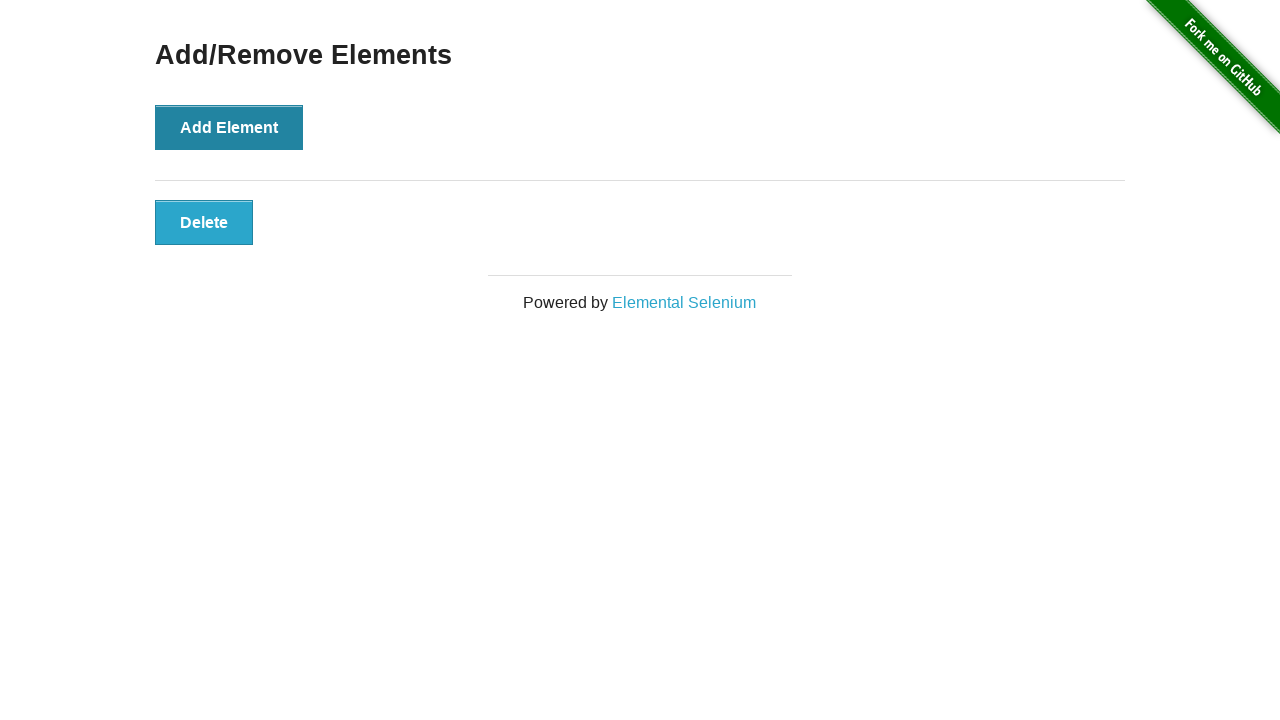

Clicked Delete button to remove the element at (204, 222) on xpath=//*[@onclick='deleteElement()']
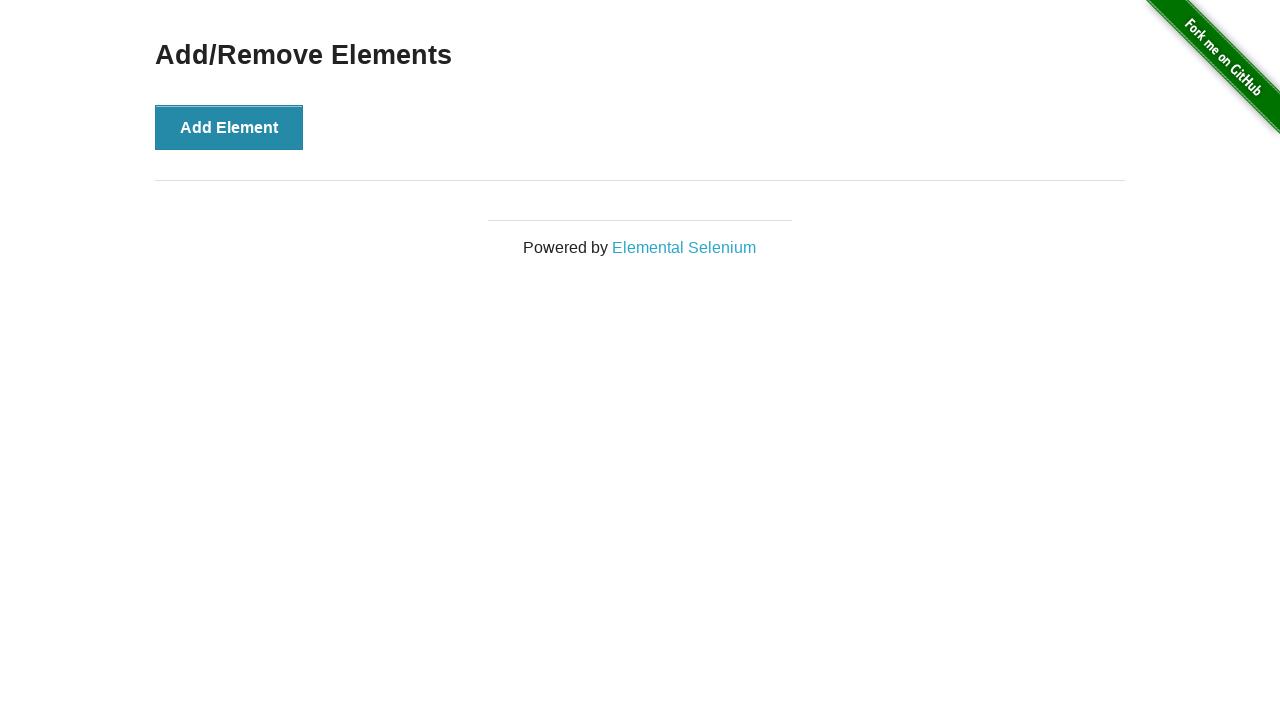

Page heading 'Add/Remove Elements' is still visible after deletion
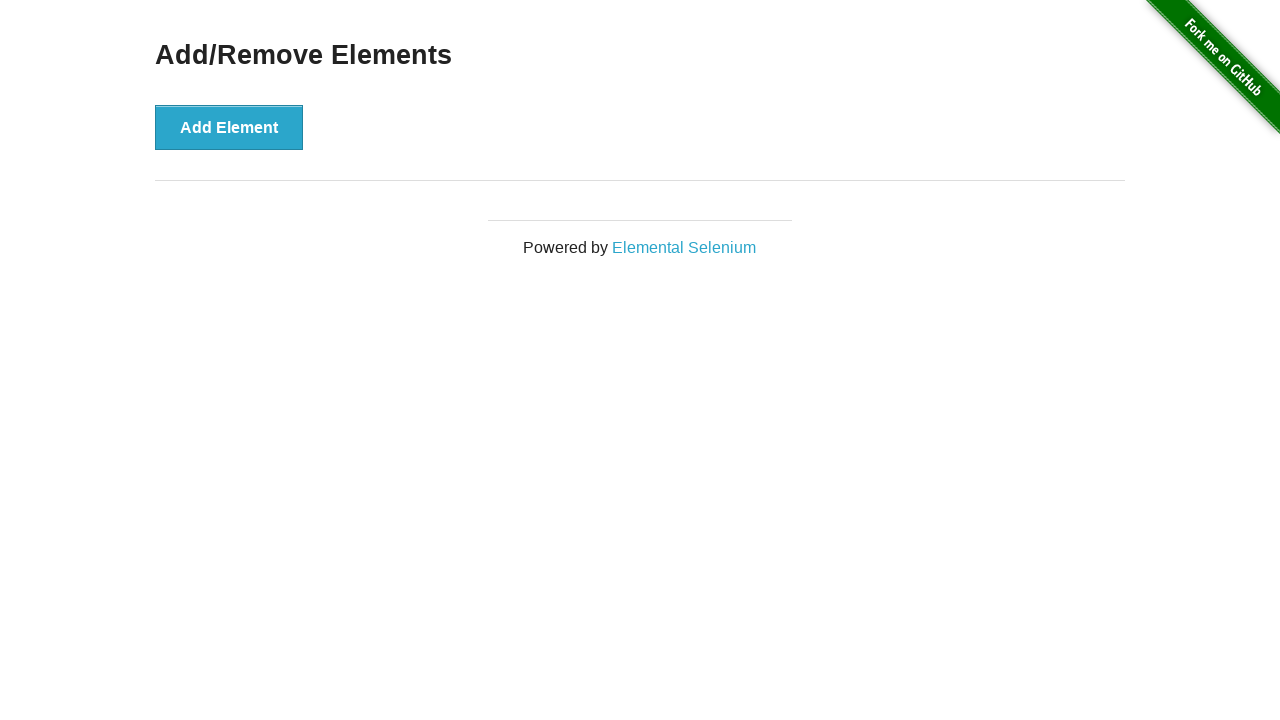

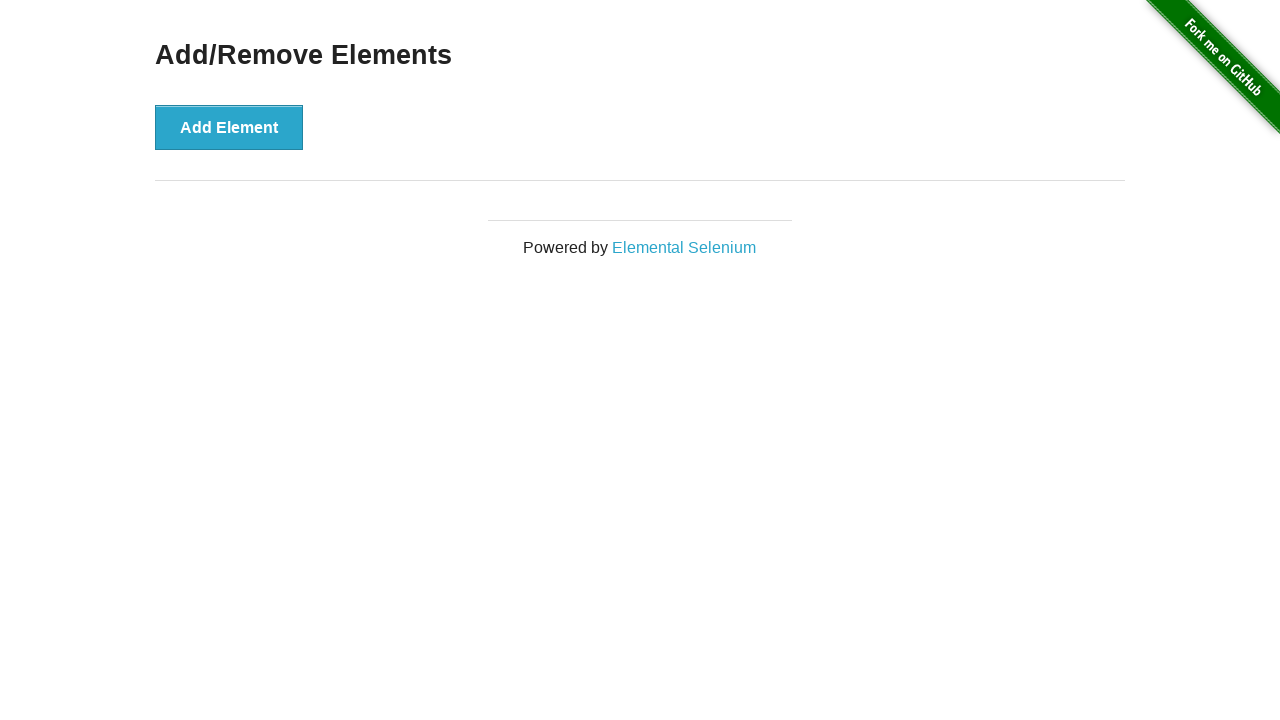